Verifies that clicking the login link opens the login modal dialog

Starting URL: https://www.demoblaze.com/

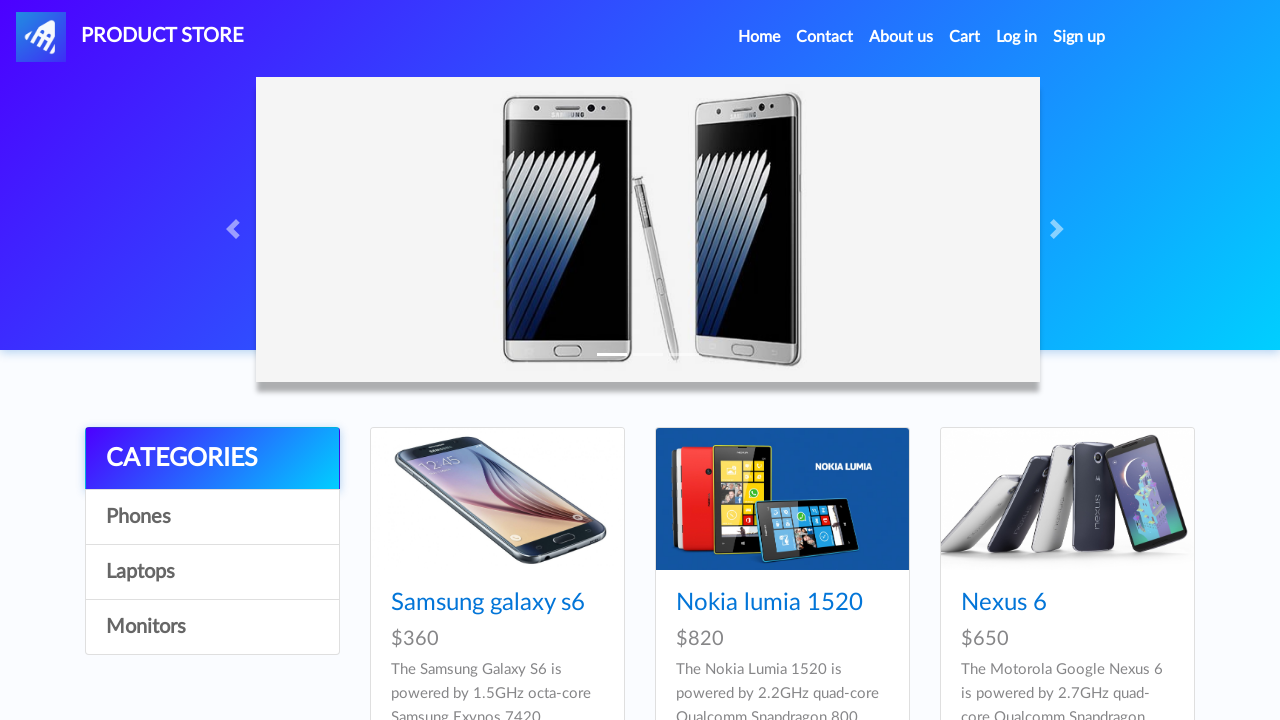

Clicked login link in navigation at (1017, 37) on #login2
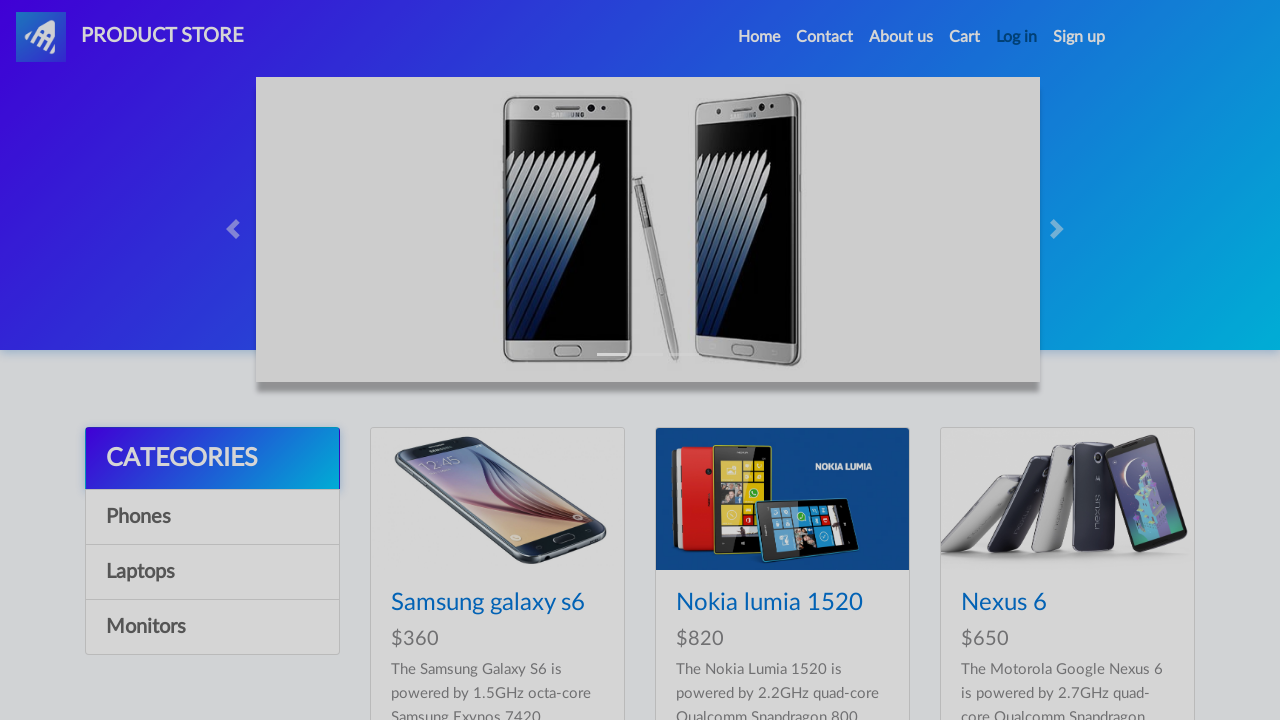

Login modal label element appeared on page
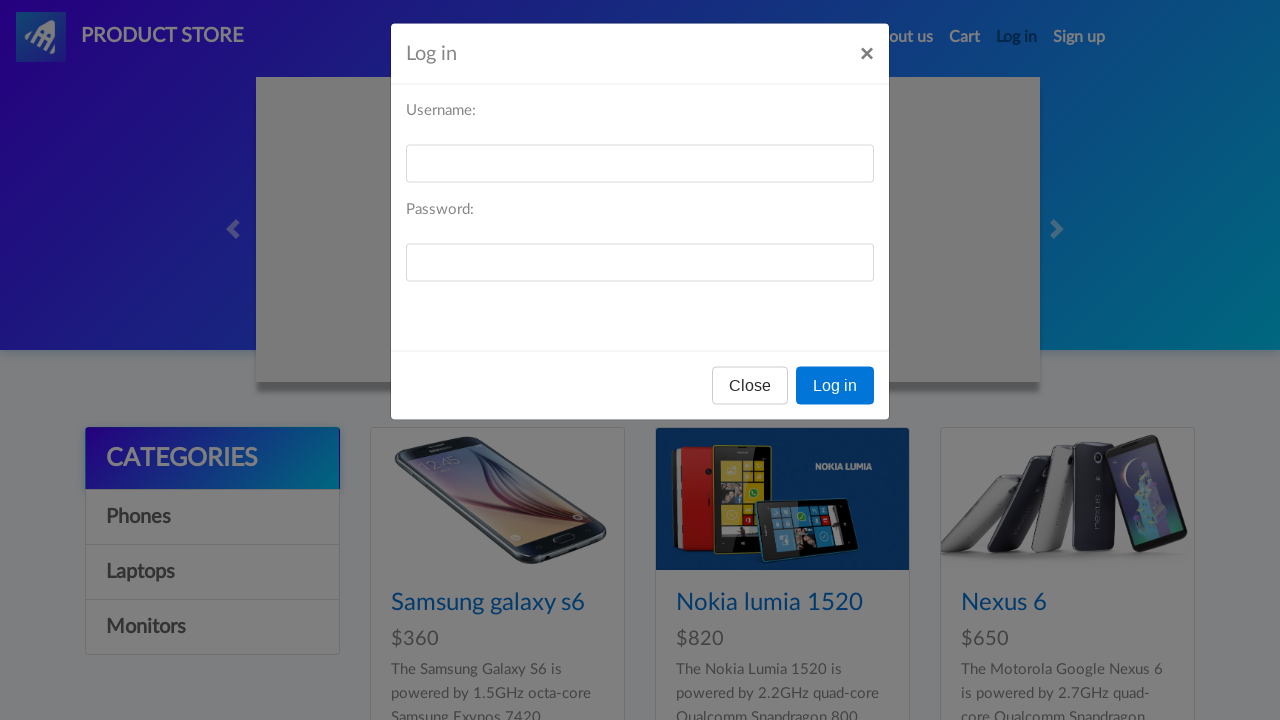

Verified login modal dialog is visible
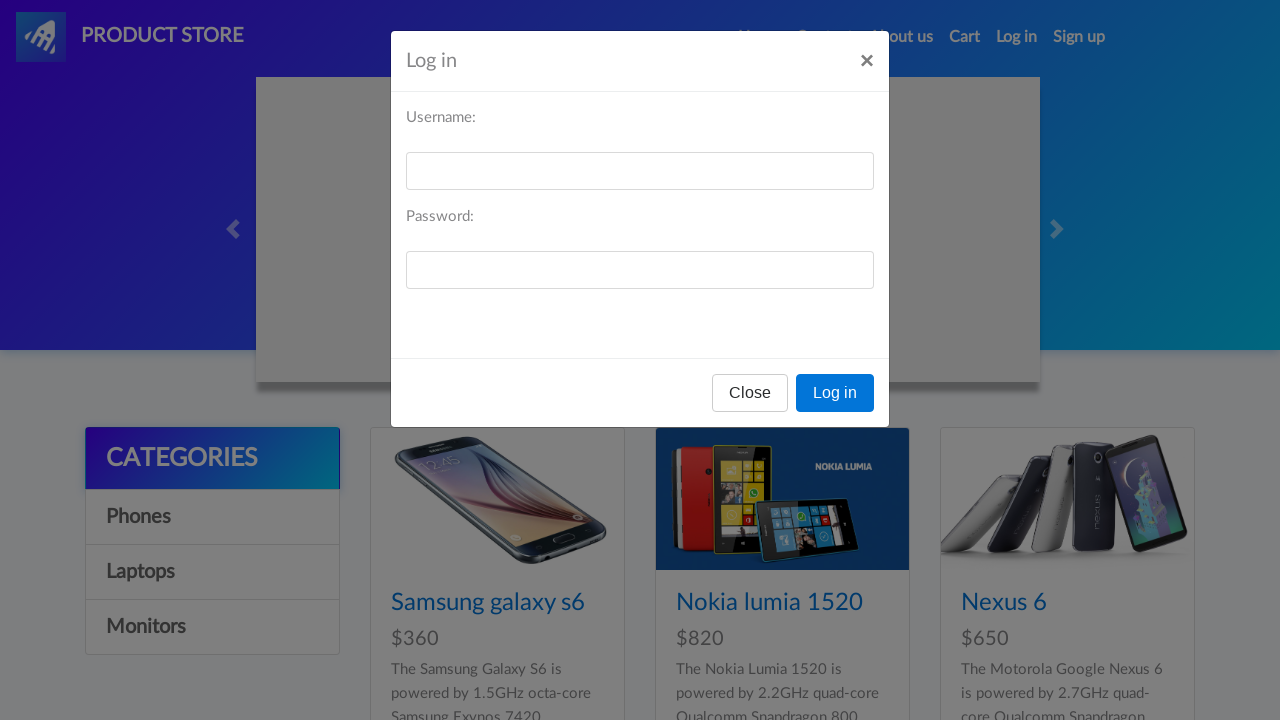

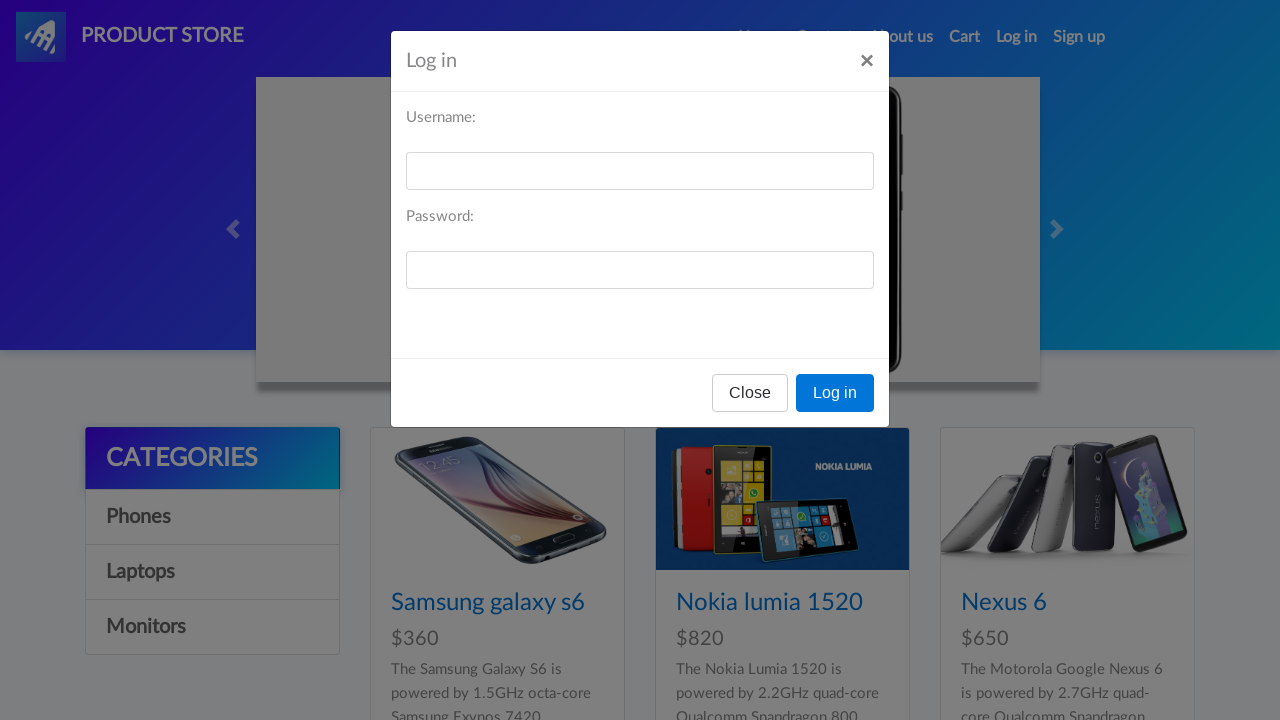